Navigates to an e-commerce site and verifies the brand text is displayed correctly

Starting URL: https://rahulshettyacademy.com/seleniumPractise/#/

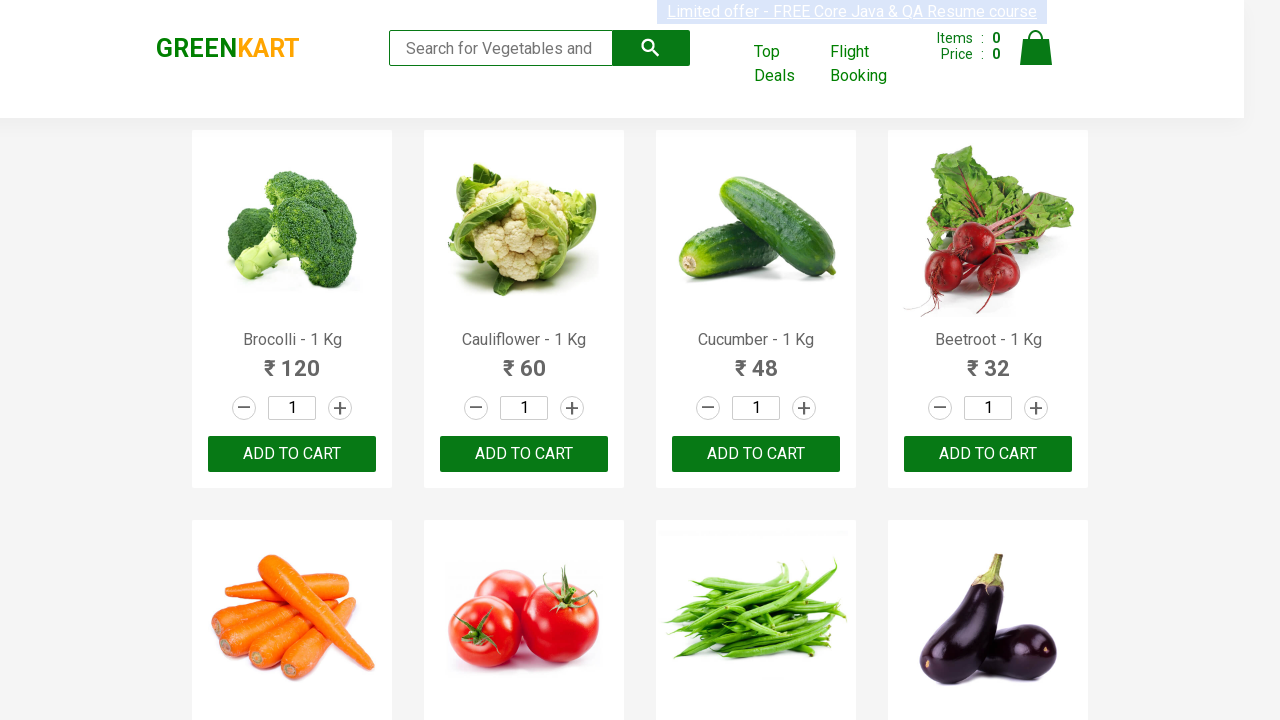

Waited for brand element to be present on the page
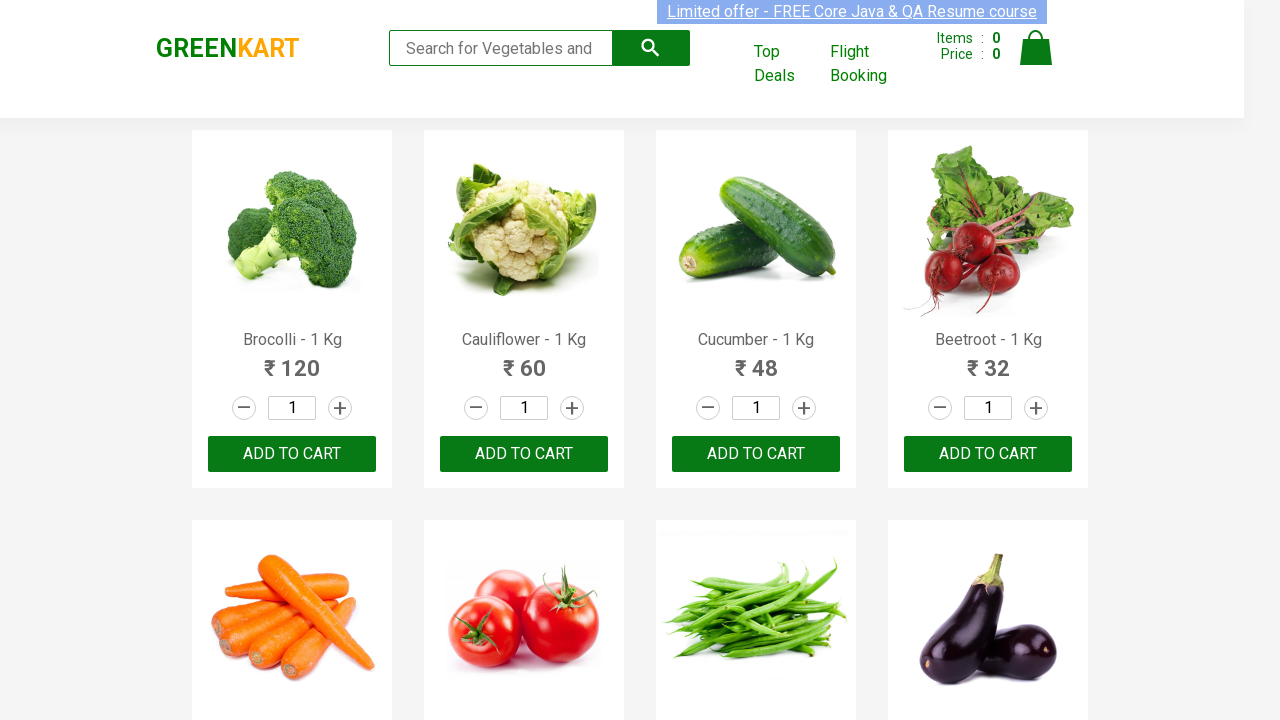

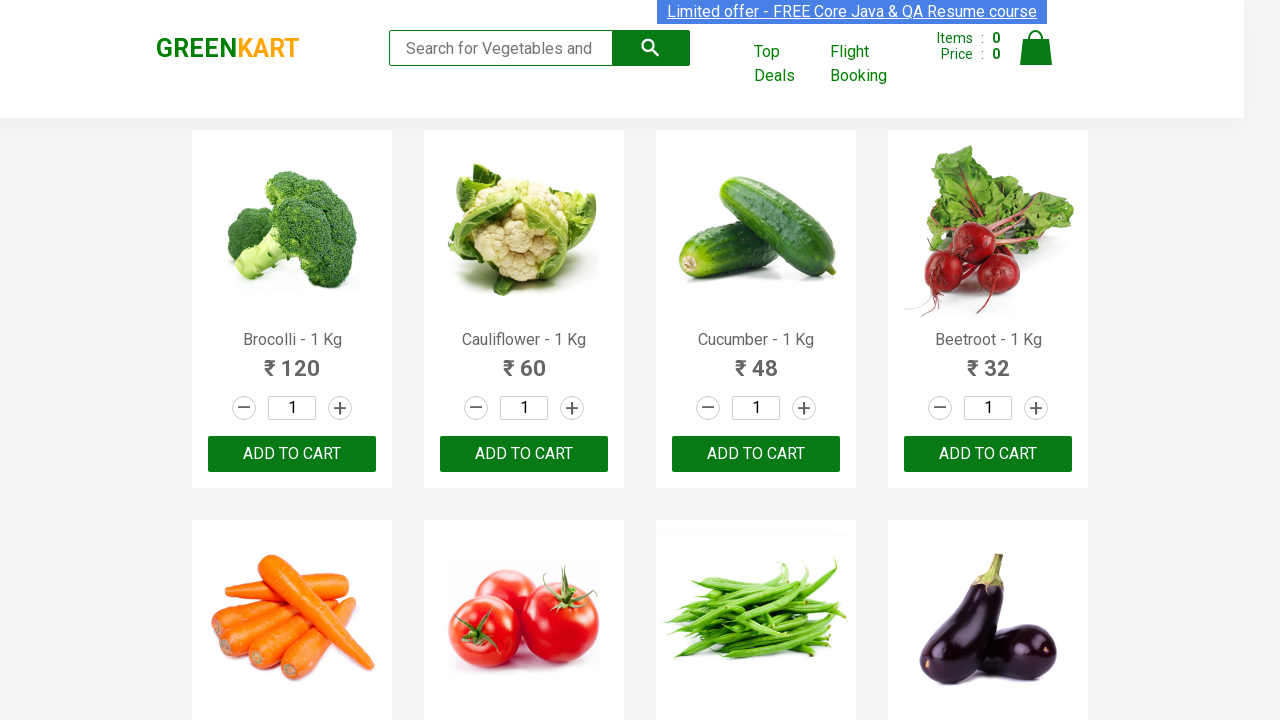